Tests a form submission with mathematical calculation, scrolling, checkbox and radio button interactions

Starting URL: https://SunInJuly.github.io/execute_script.html

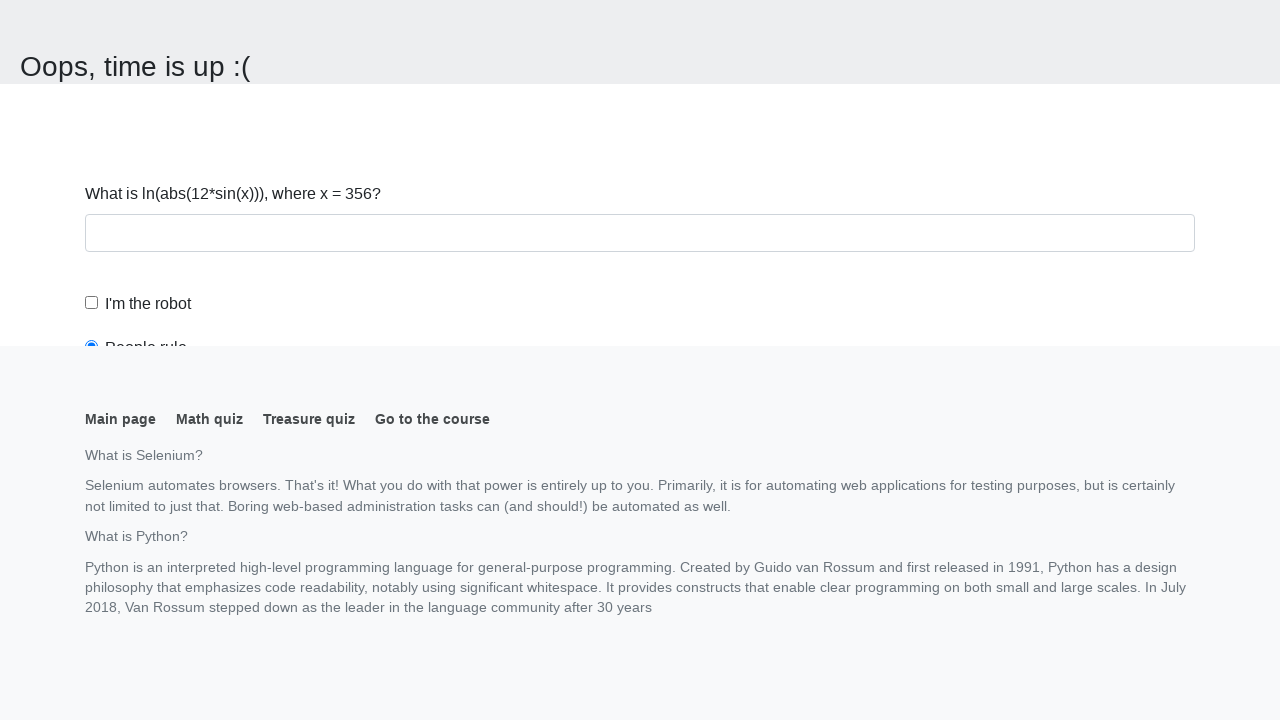

Navigated to form page
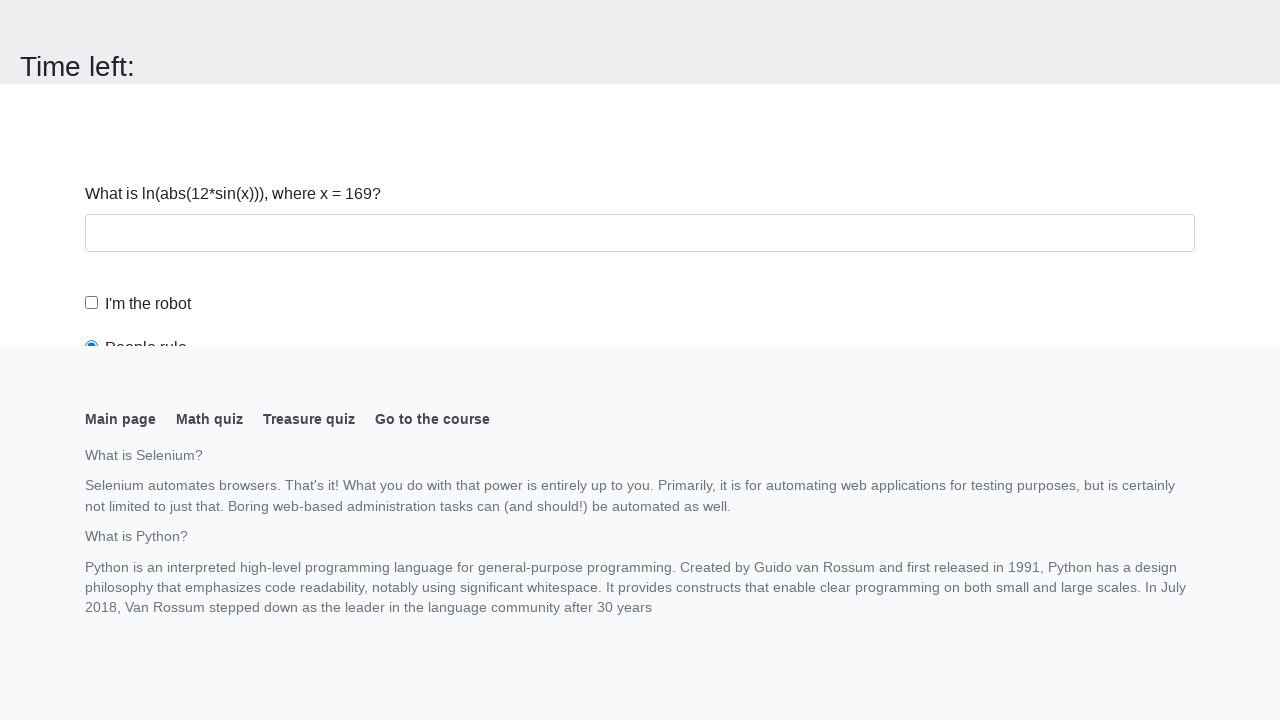

Retrieved value from input field
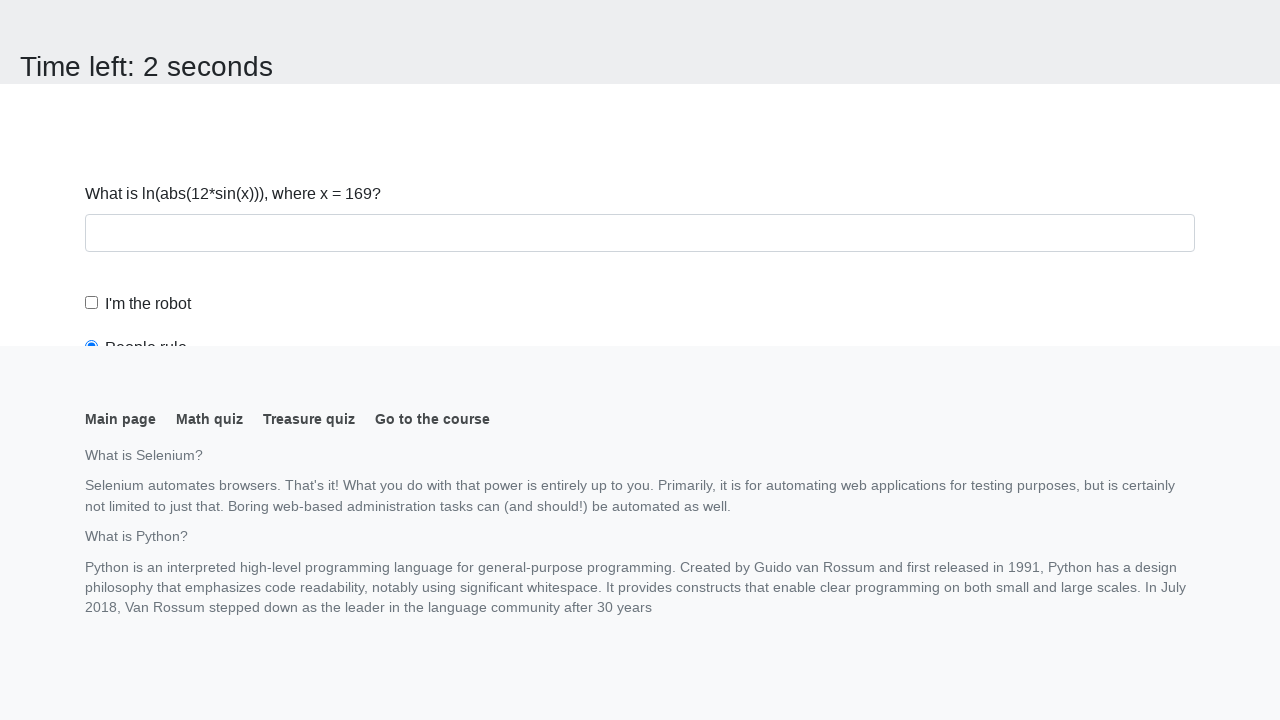

Calculated mathematical result: log(abs(12*sin(x)))
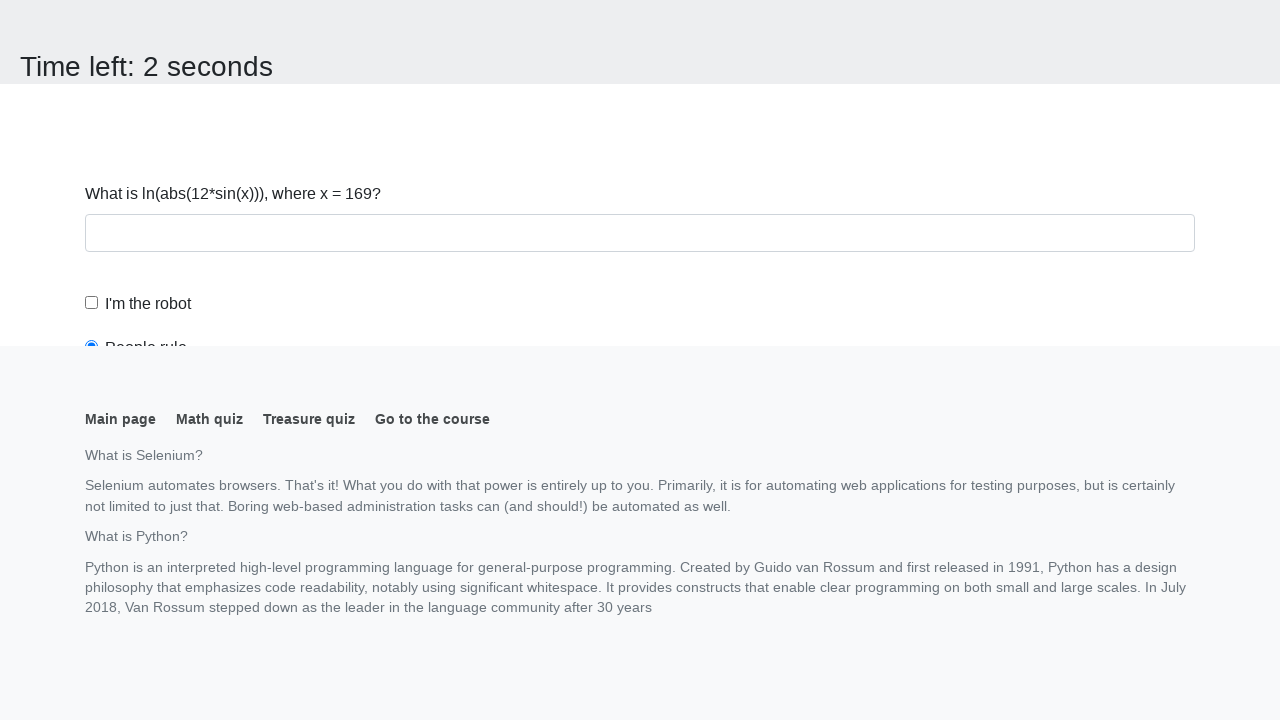

Scrolled page down by 200 pixels
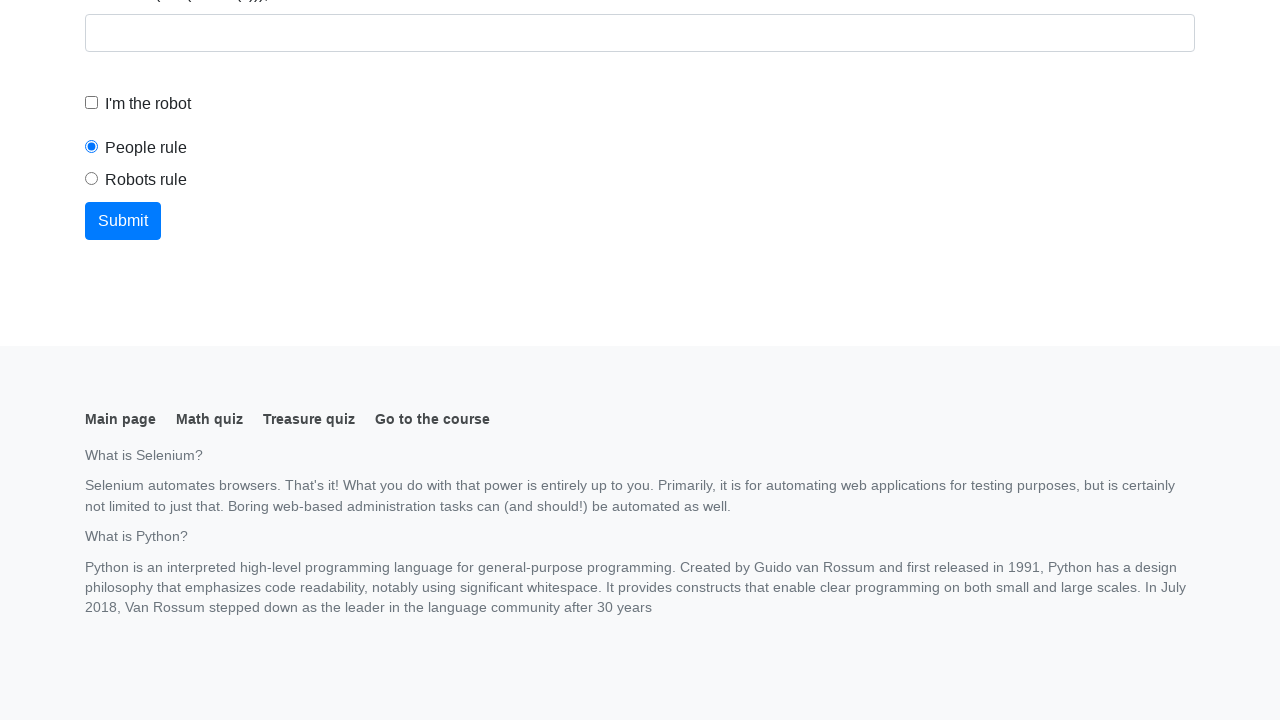

Filled answer field with calculated result on #answer
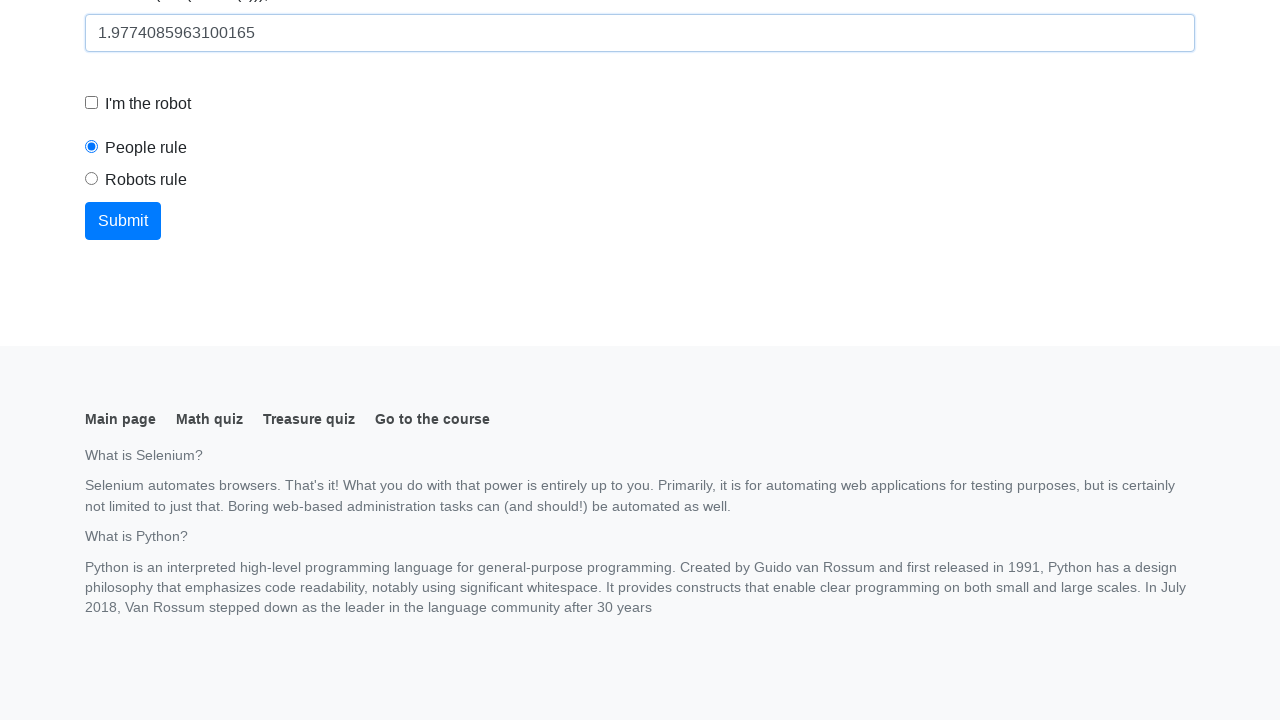

Checked 'I'm the robot' checkbox at (92, 103) on #robotCheckbox
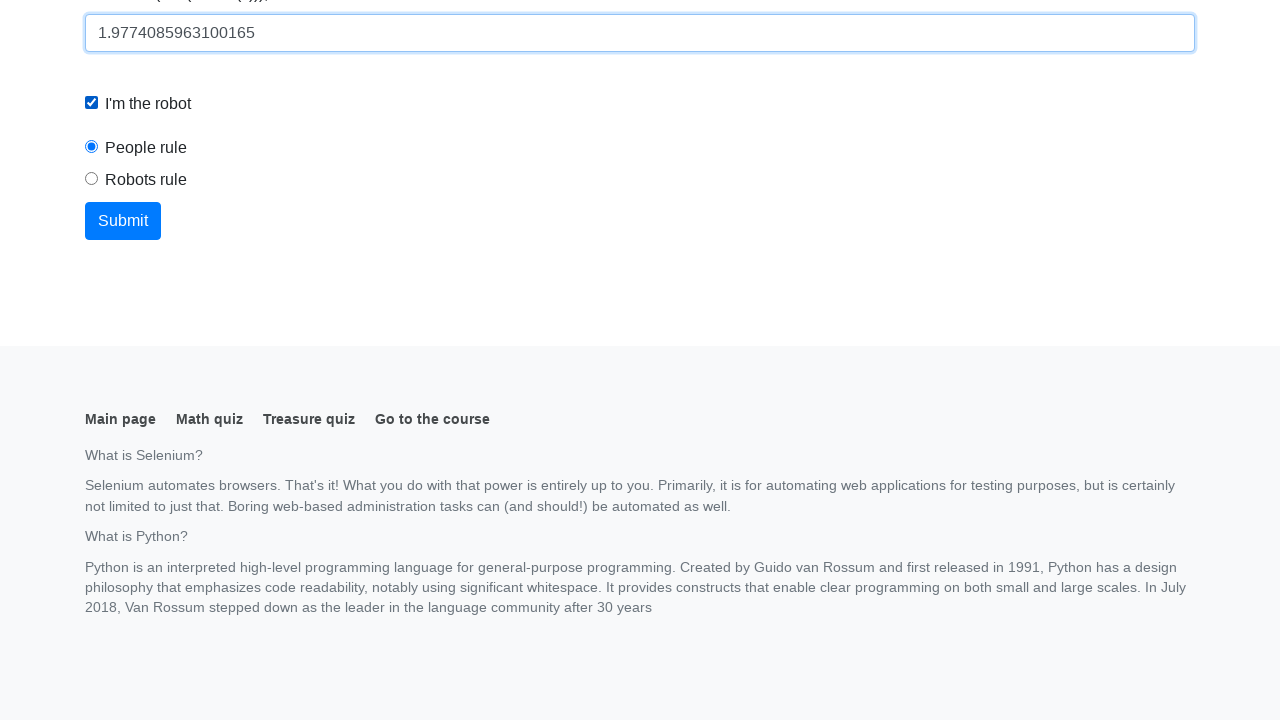

Selected 'Robots rule!' radio button at (92, 179) on #robotsRule
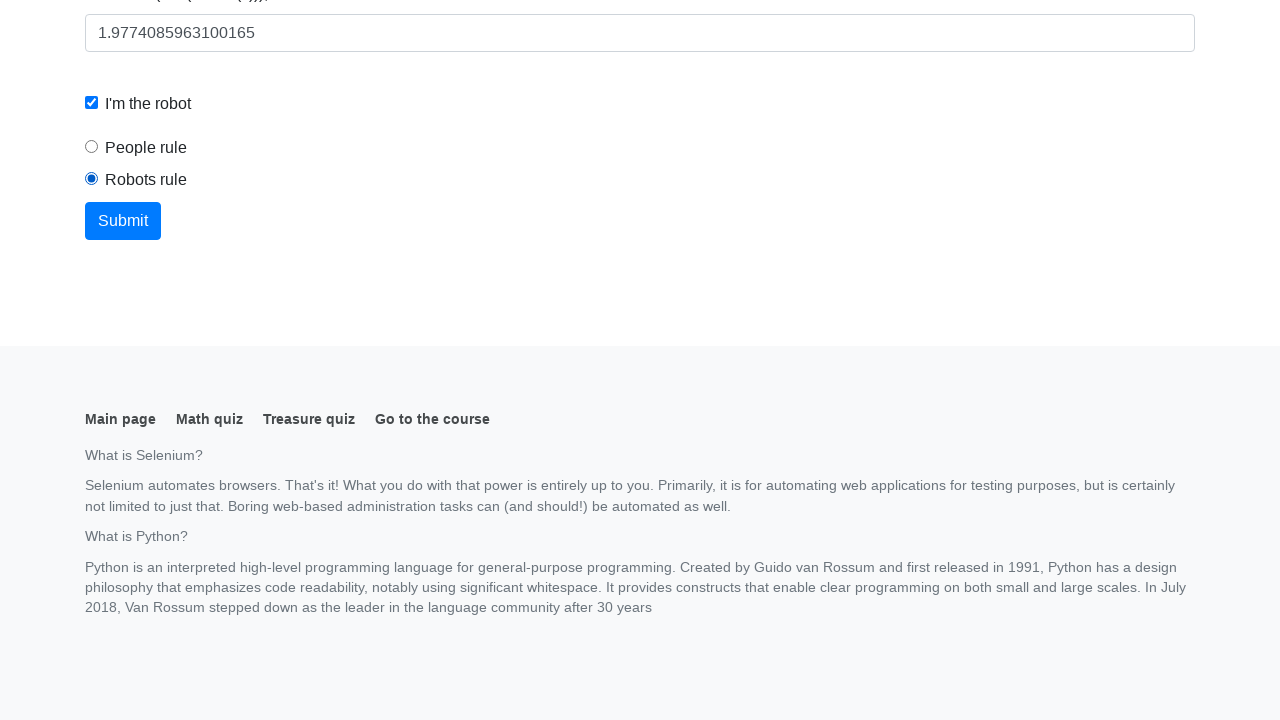

Scrolled submit button into view
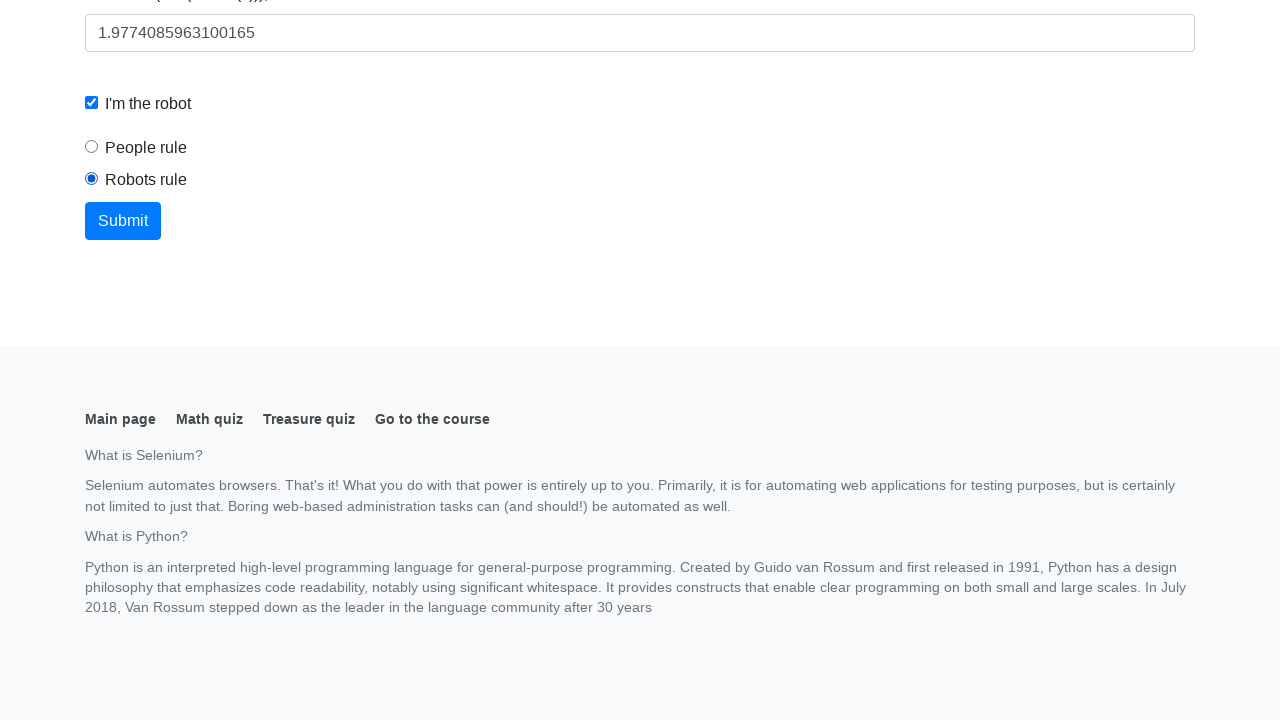

Clicked submit button at (123, 221) on button
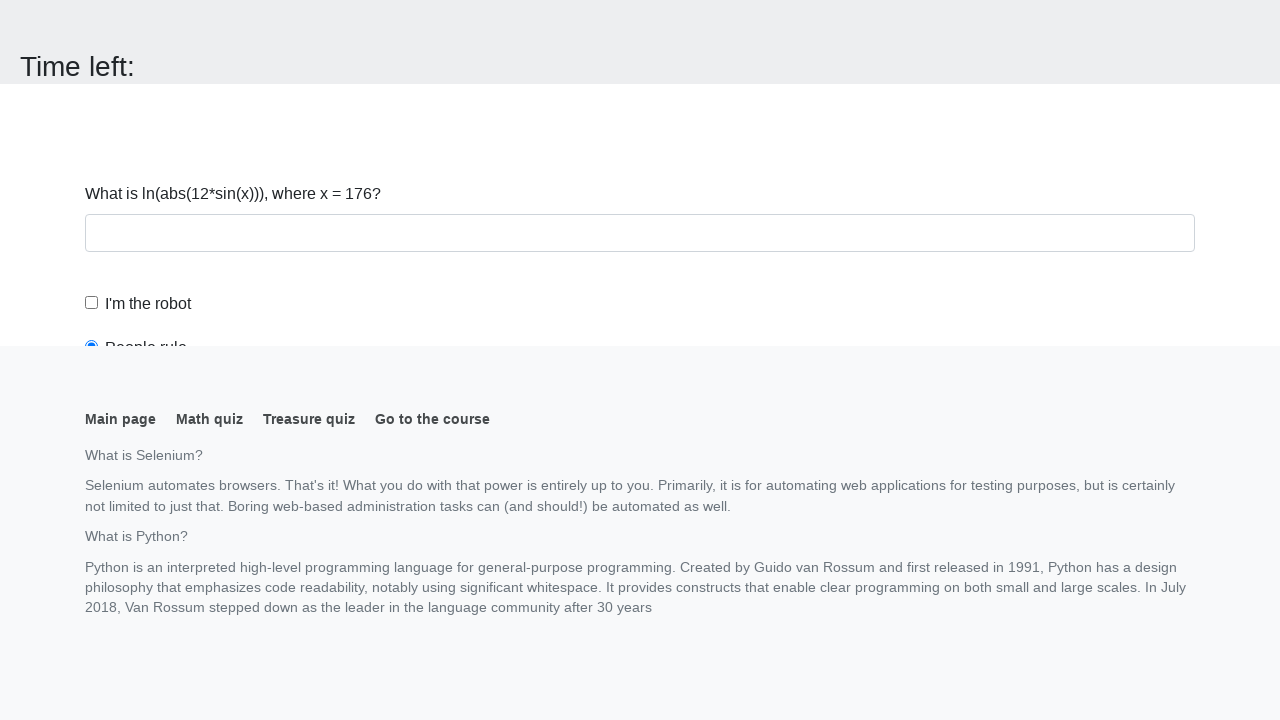

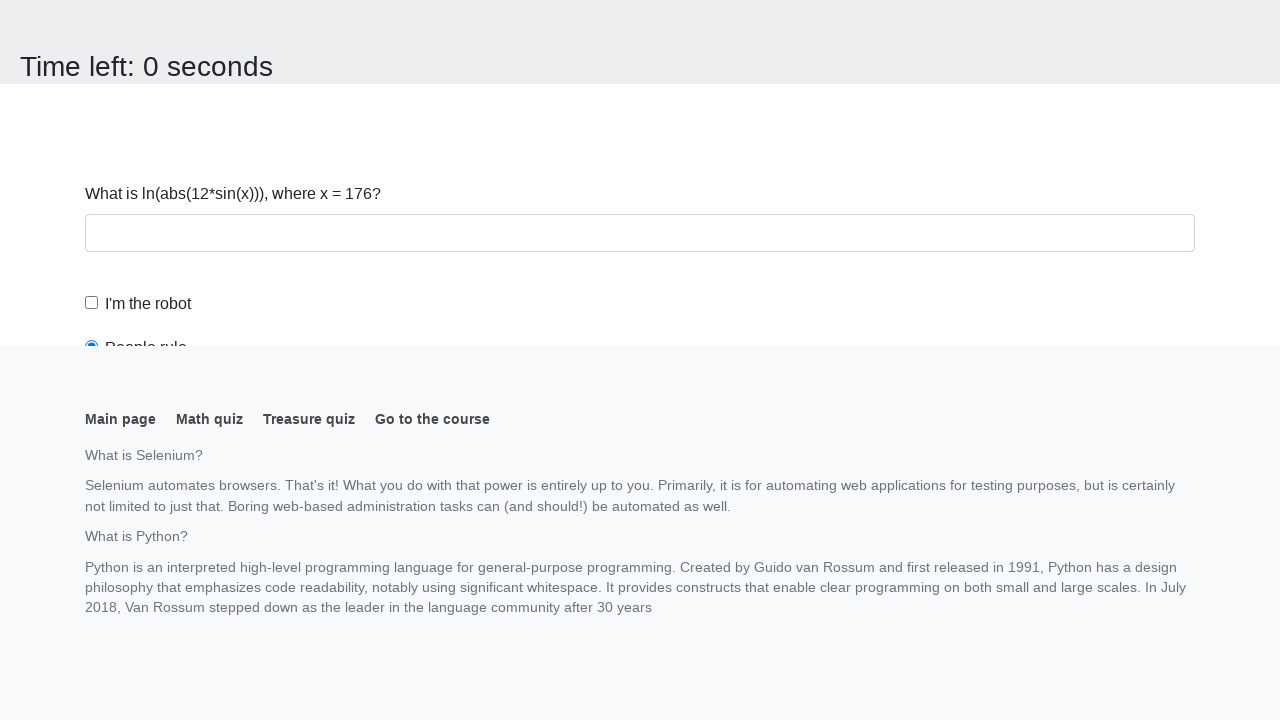